Tests radio button functionality by iterating through multiple radio button groups and clicking each option to verify selection behavior

Starting URL: http://www.echoecho.com/htmlforms10.htm

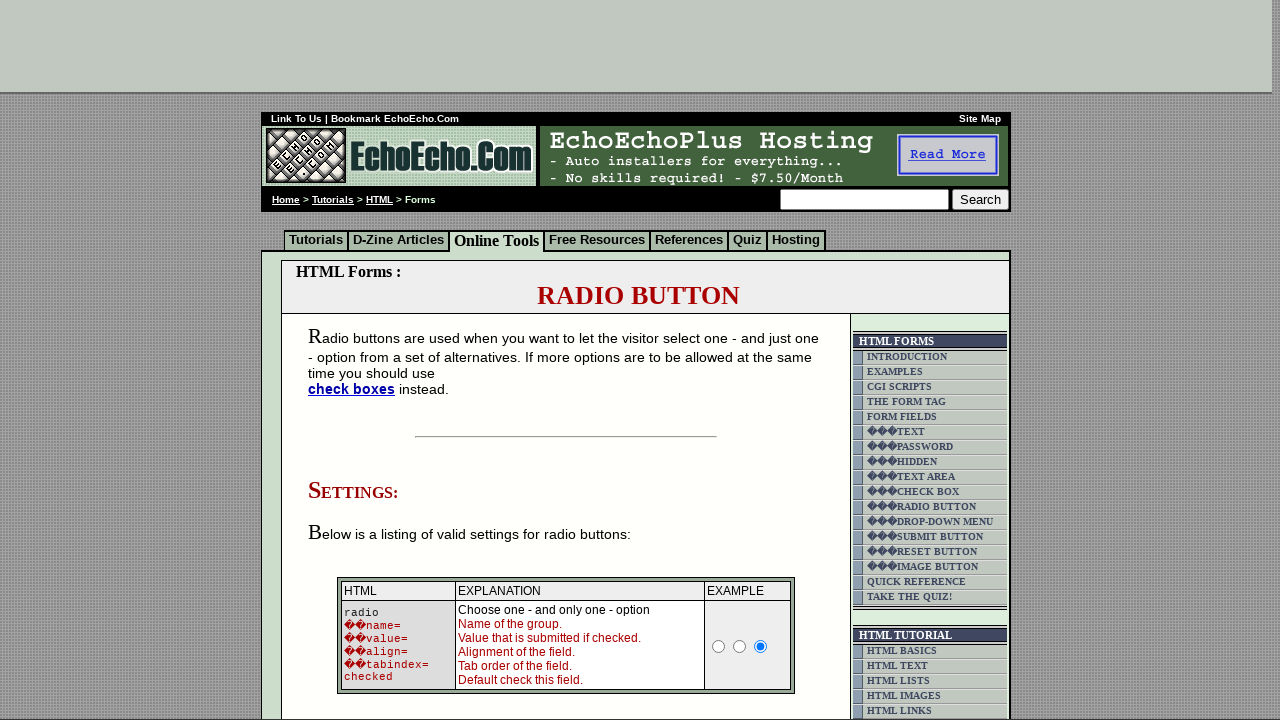

Located radio button container block
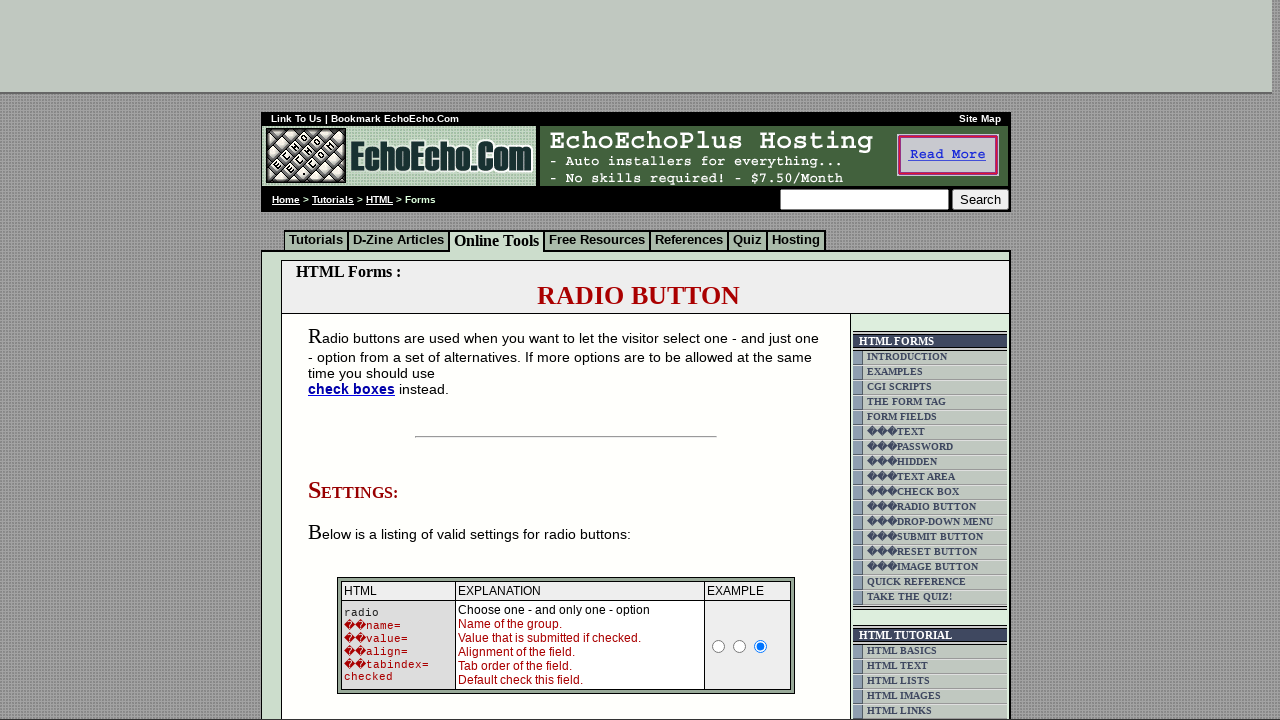

Located all radio buttons in group 1
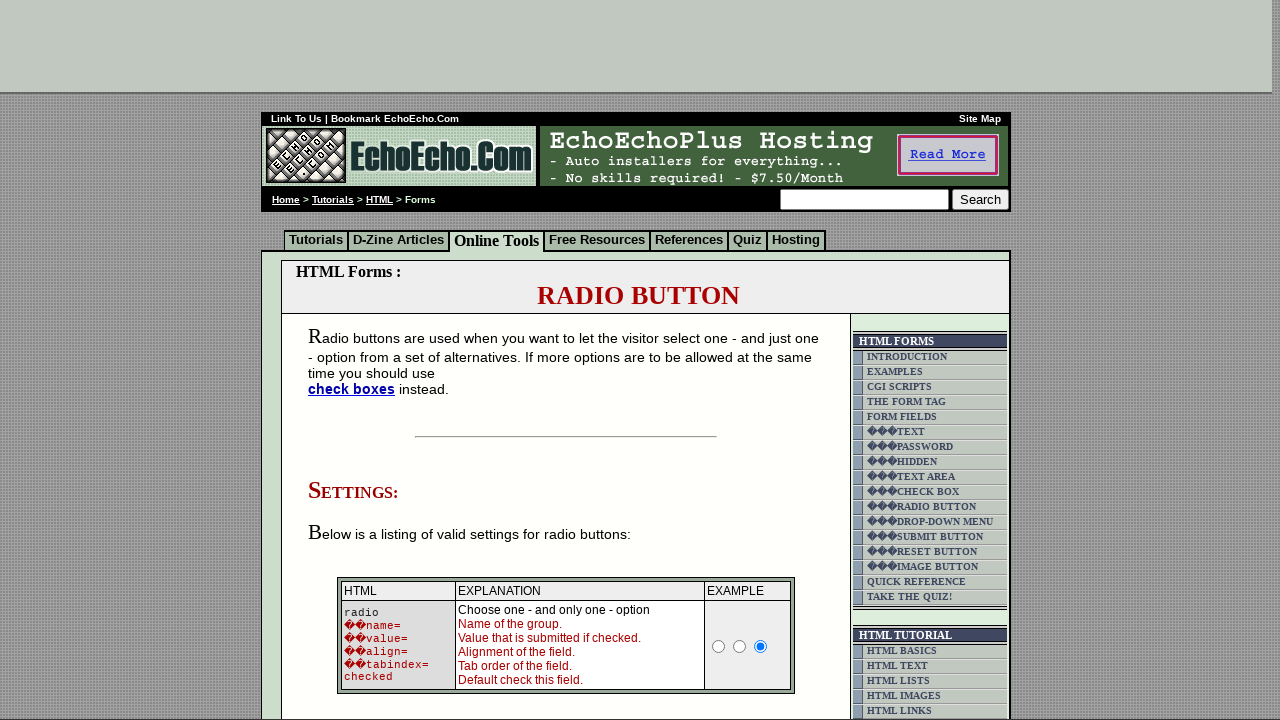

Counted 3 radio buttons in group 1
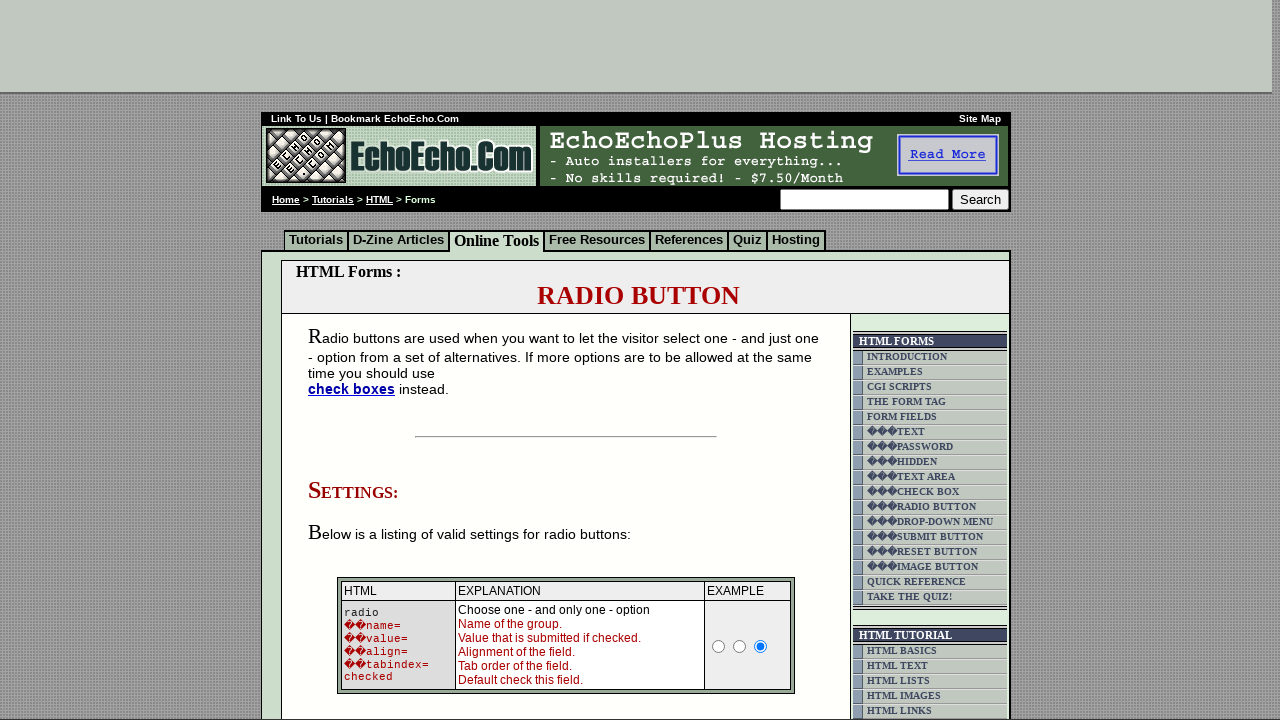

Clicked radio button 1 in group 1 at (356, 360) on xpath=html/body/div[2]/table[9]/tbody/tr/td[4]/table/tbody/tr/td/div/span/form/t
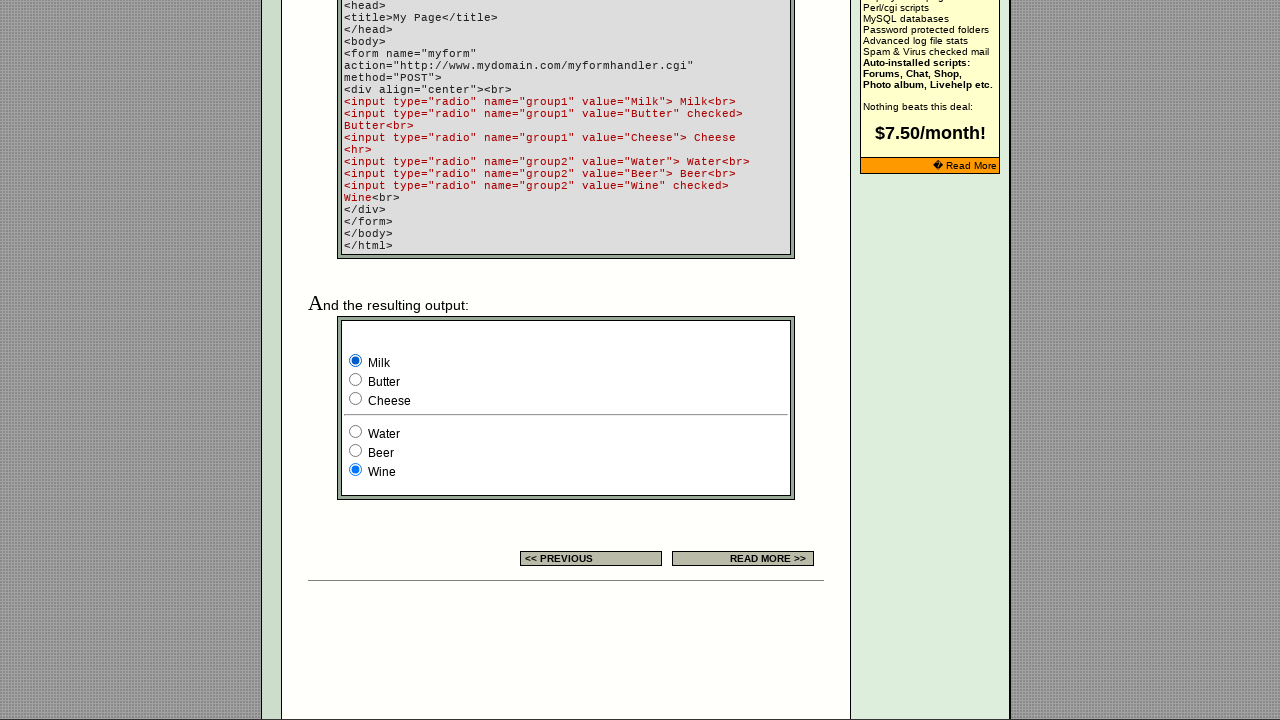

Clicked radio button 2 in group 1 at (356, 380) on xpath=html/body/div[2]/table[9]/tbody/tr/td[4]/table/tbody/tr/td/div/span/form/t
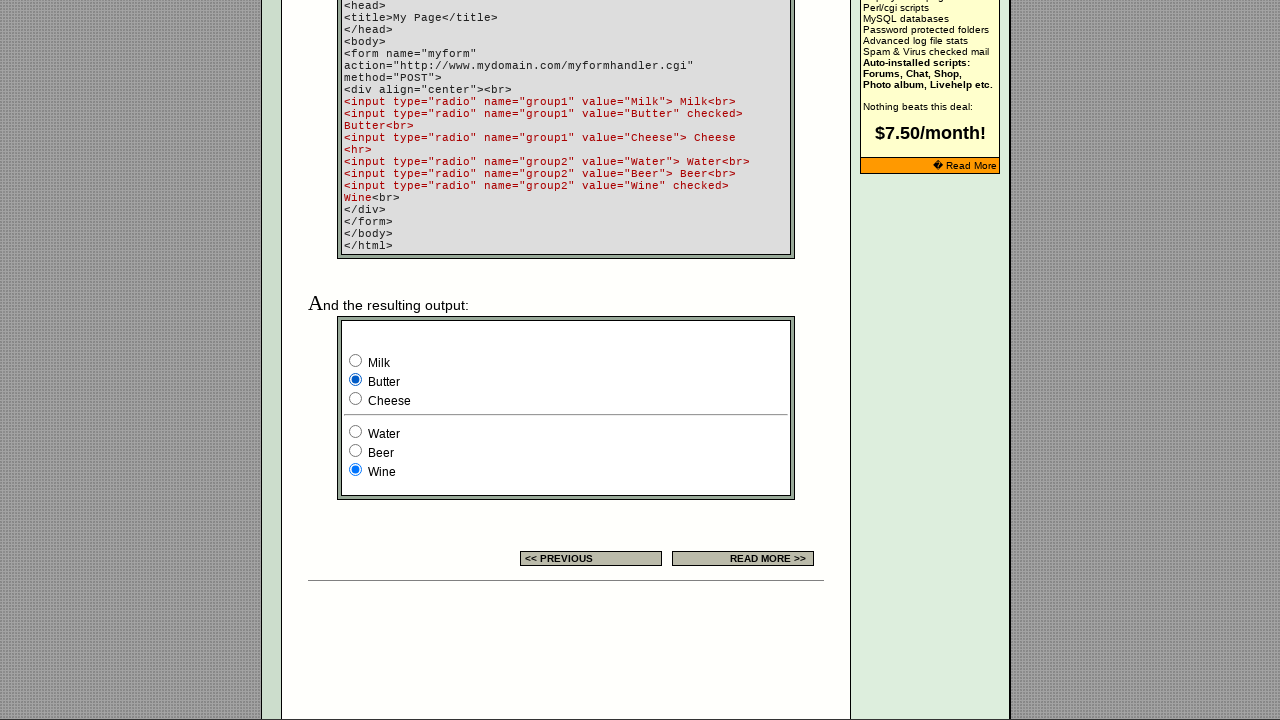

Clicked radio button 3 in group 1 at (356, 398) on xpath=html/body/div[2]/table[9]/tbody/tr/td[4]/table/tbody/tr/td/div/span/form/t
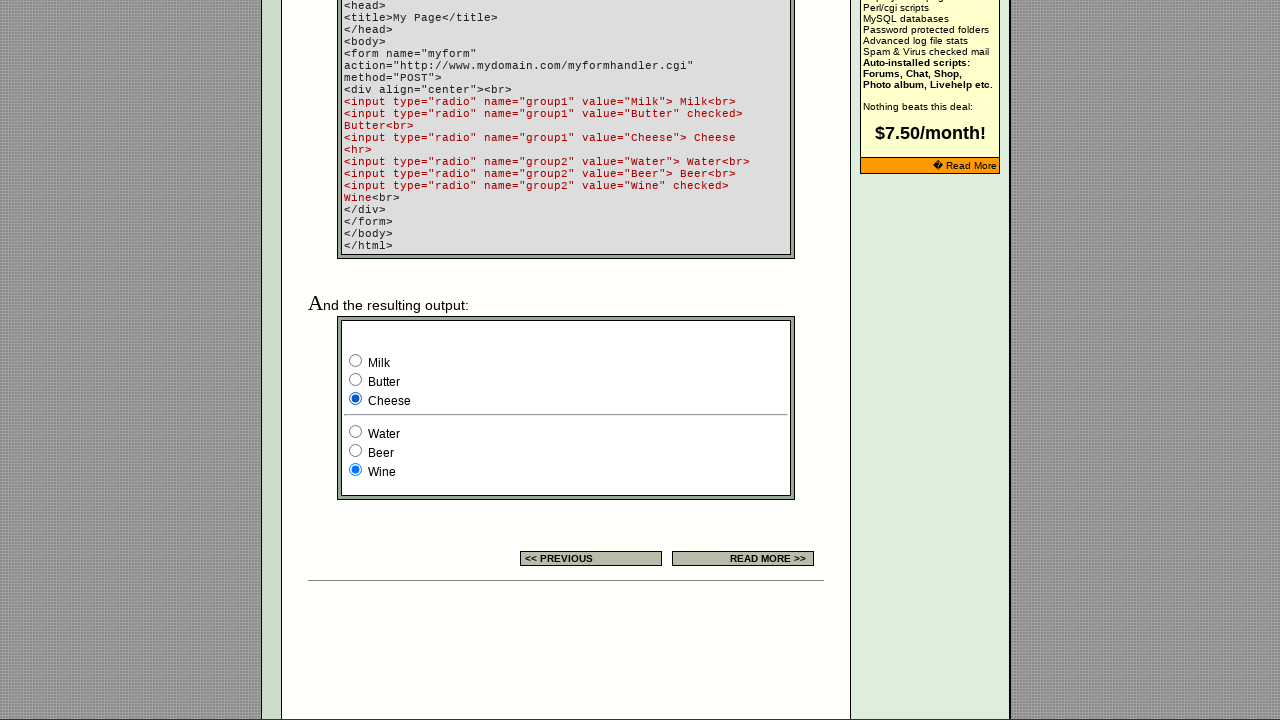

Located all radio buttons in group 2
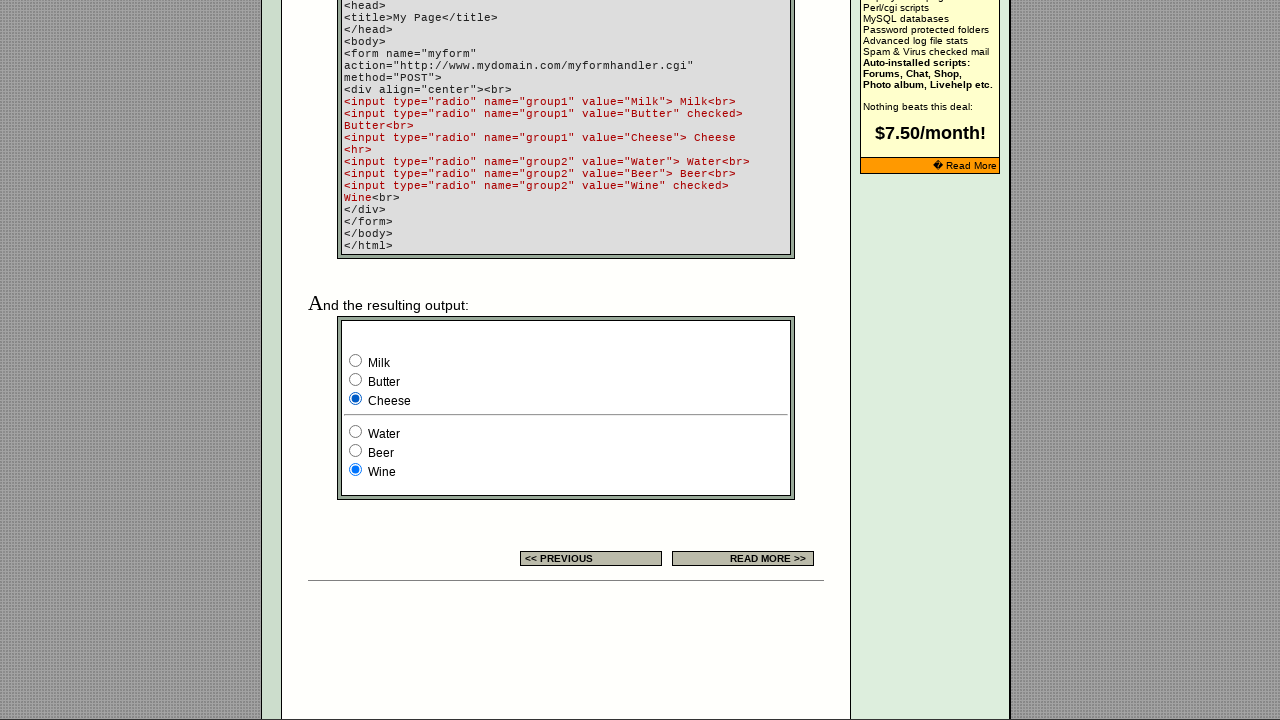

Counted 3 radio buttons in group 2
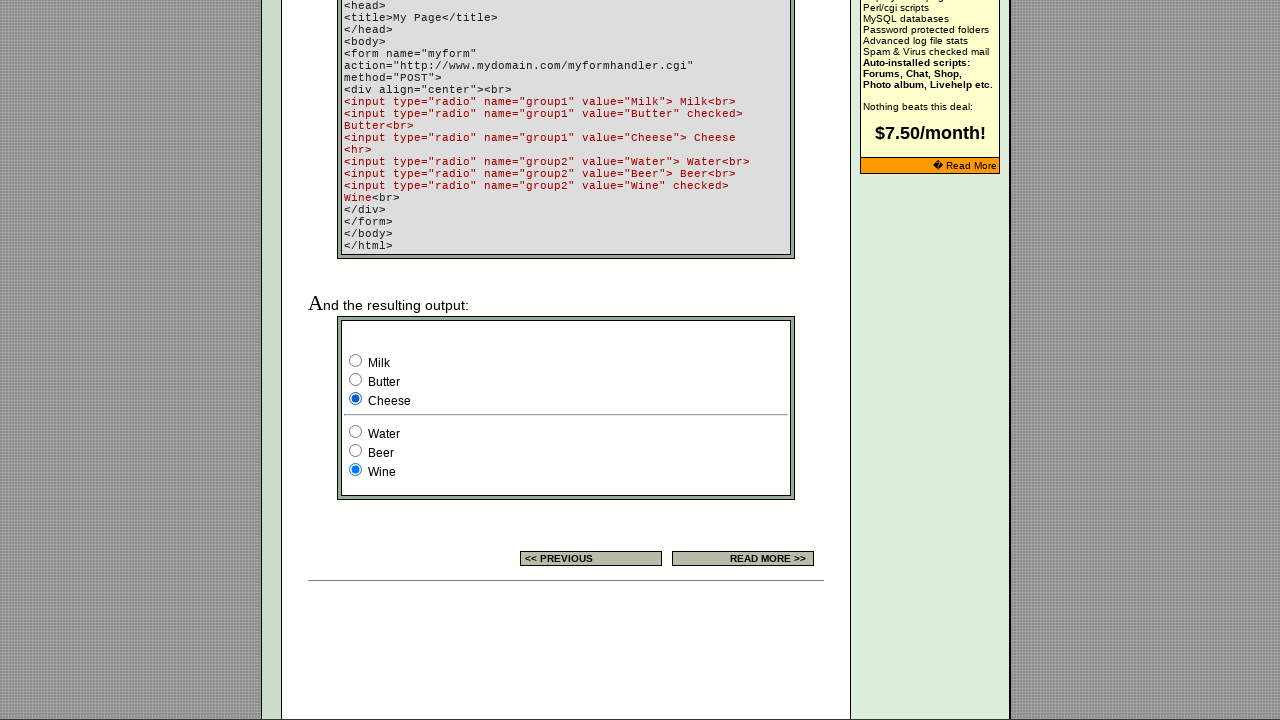

Clicked radio button 1 in group 2 at (356, 432) on xpath=html/body/div[2]/table[9]/tbody/tr/td[4]/table/tbody/tr/td/div/span/form/t
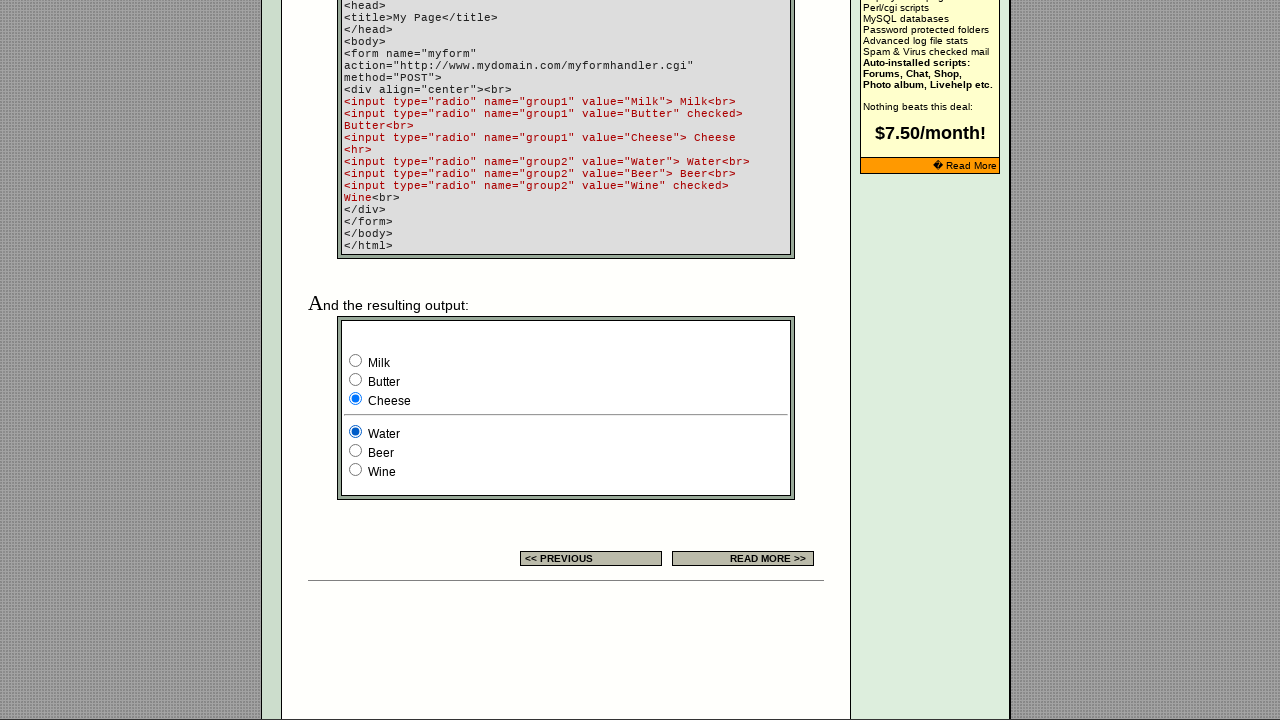

Clicked radio button 2 in group 2 at (356, 450) on xpath=html/body/div[2]/table[9]/tbody/tr/td[4]/table/tbody/tr/td/div/span/form/t
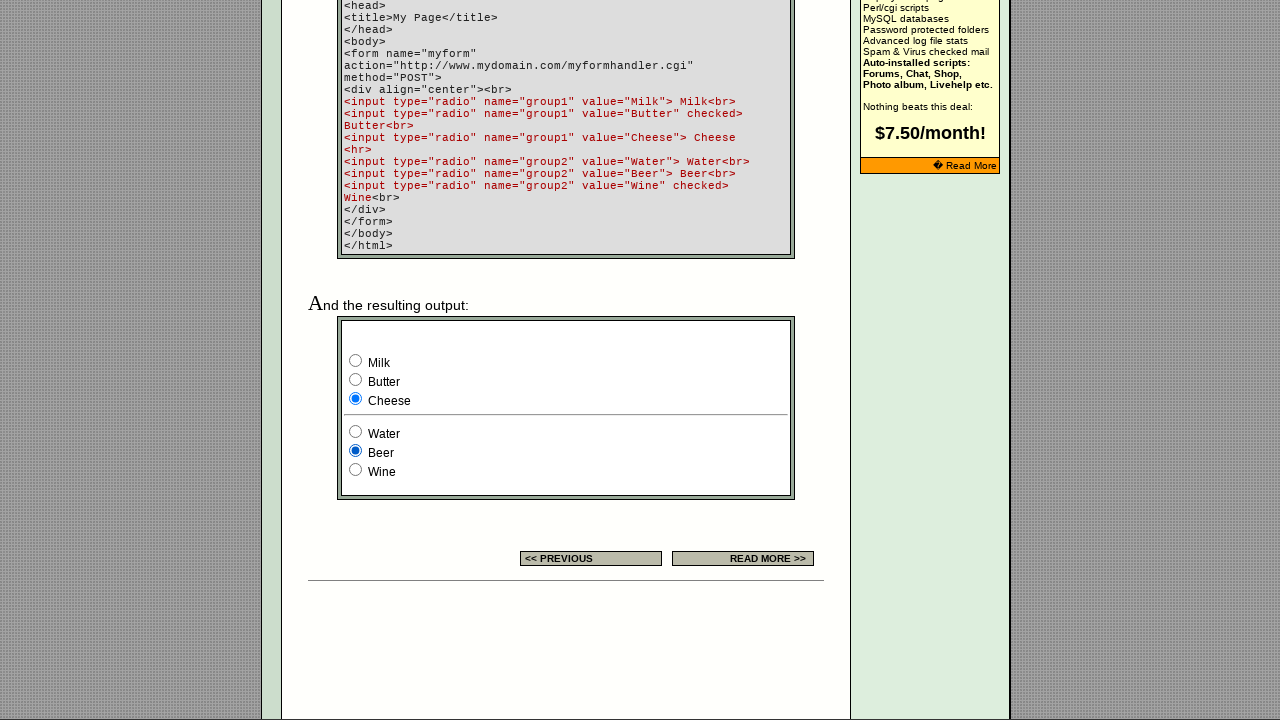

Clicked radio button 3 in group 2 at (356, 470) on xpath=html/body/div[2]/table[9]/tbody/tr/td[4]/table/tbody/tr/td/div/span/form/t
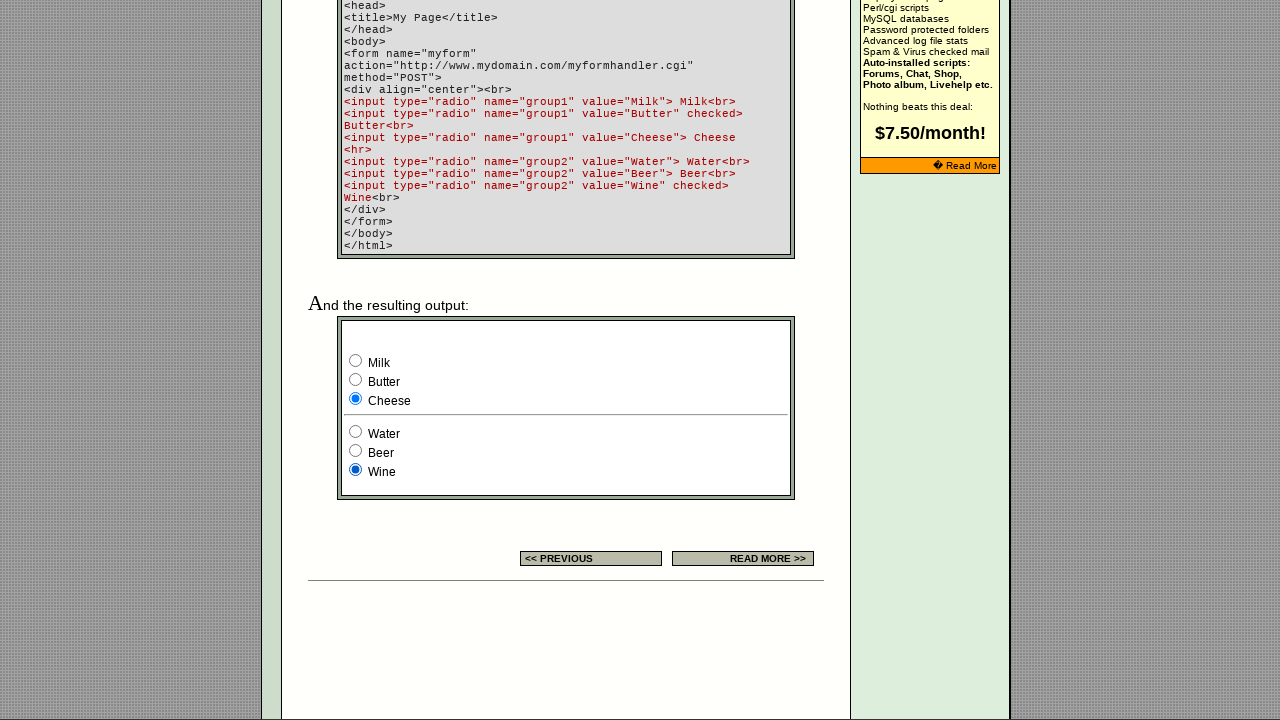

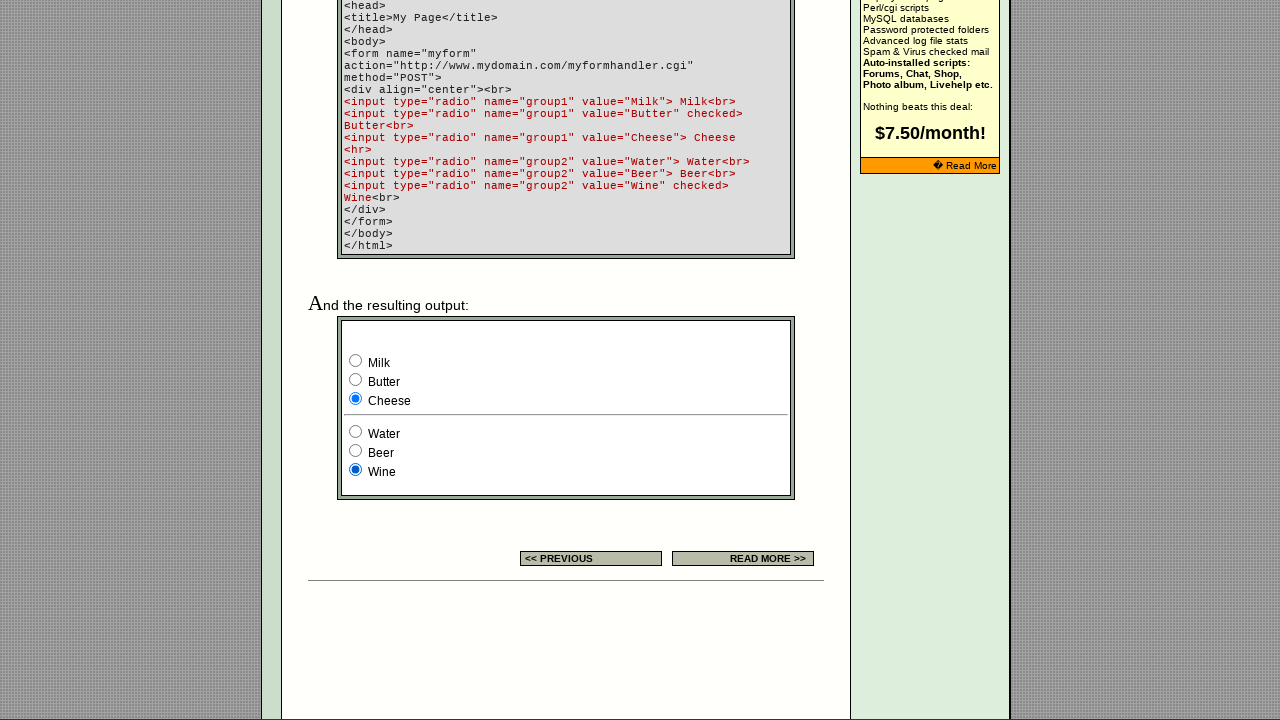